Tests that entering a number smaller than 50 displays an error message indicating the number is too small

Starting URL: https://kristinek.github.io/site/tasks/enter_a_number

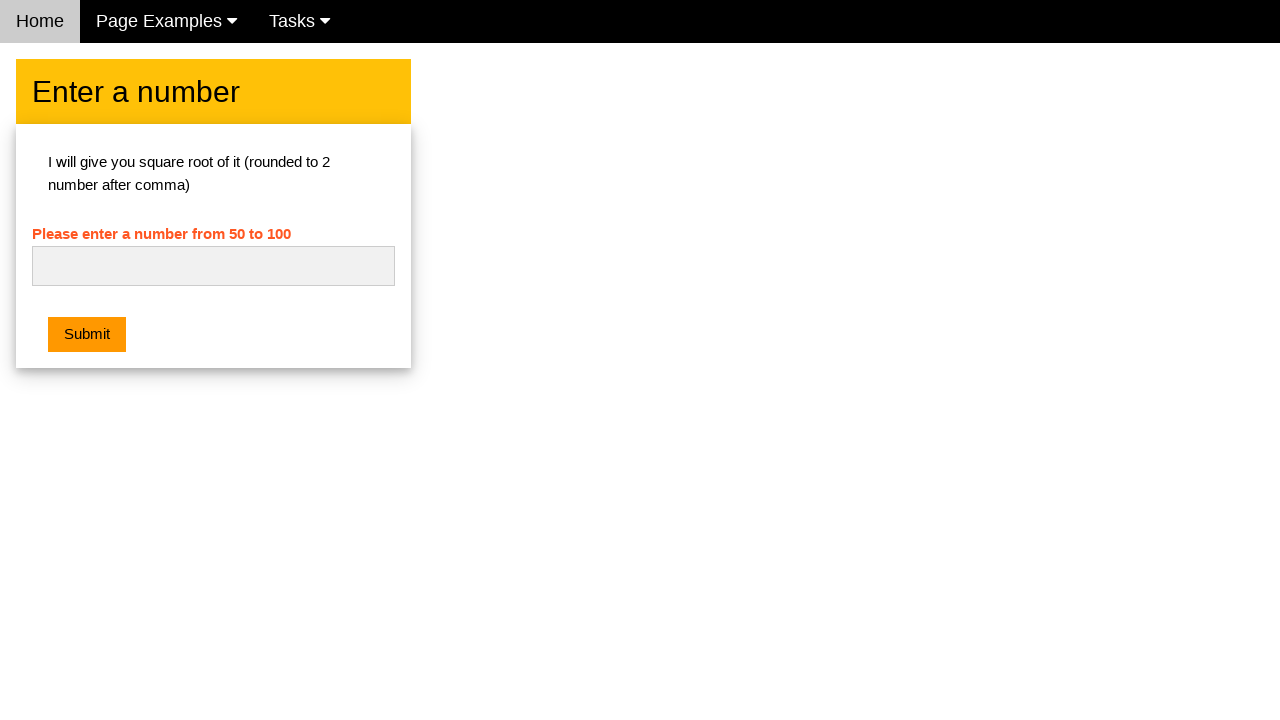

Filled number field with '25' (a number less than 50) on #numb
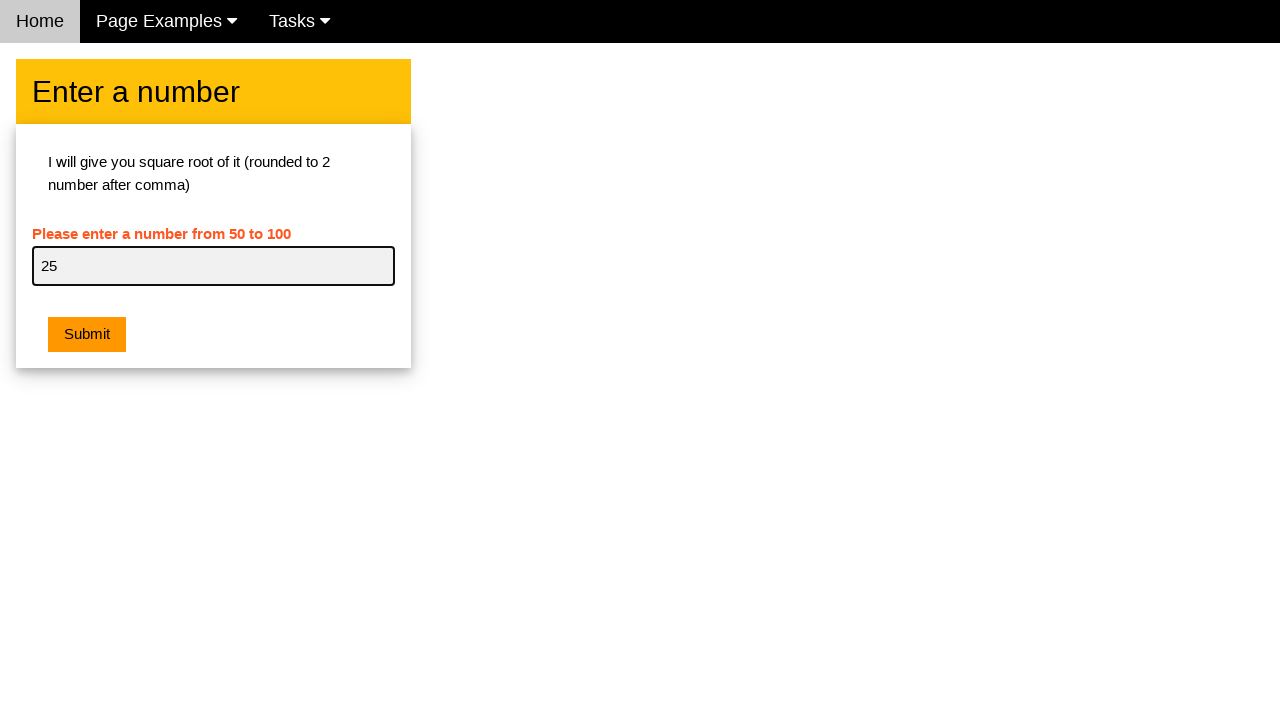

Clicked submit button at (87, 335) on .w3-btn.w3-orange.w3-margin
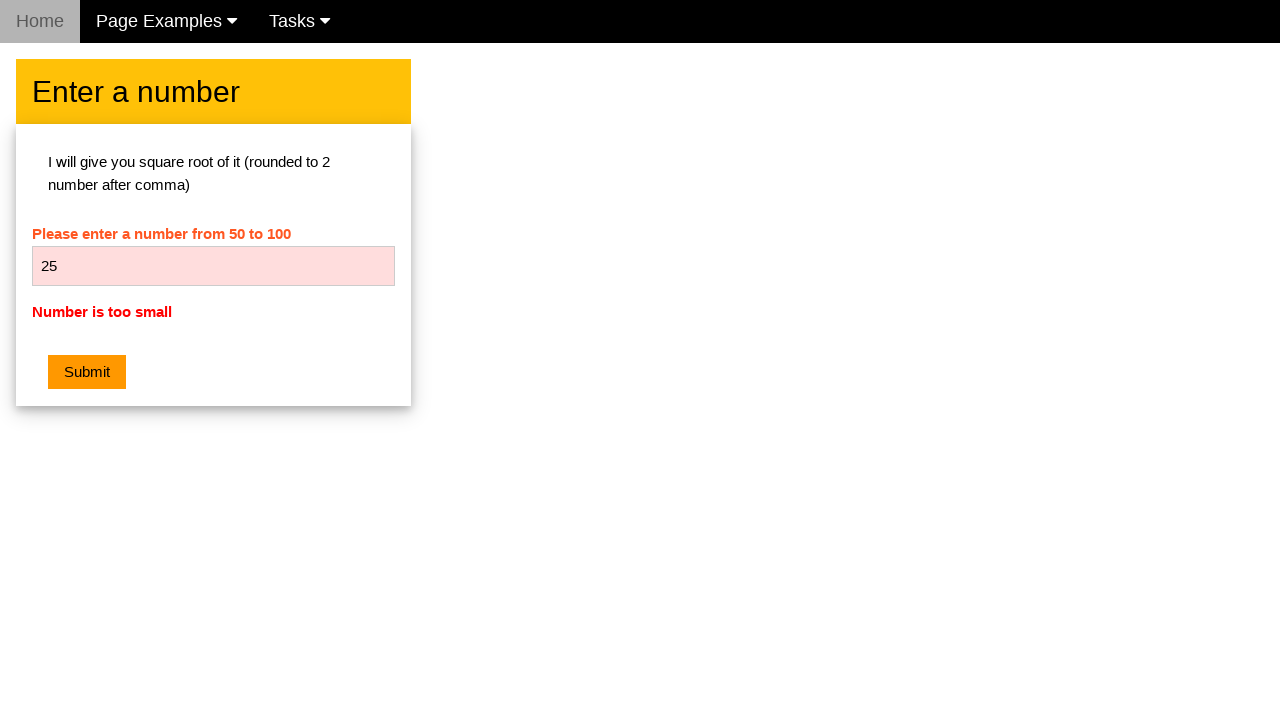

Retrieved error message text content
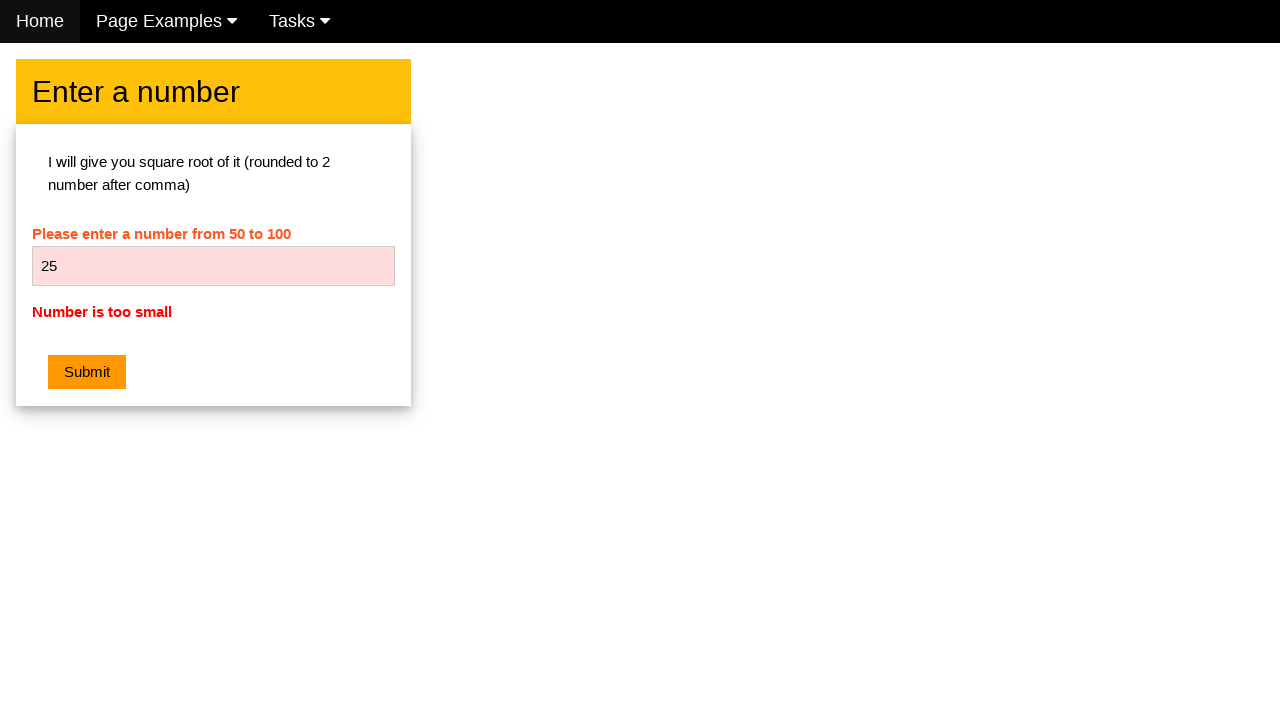

Verified error message displays 'Number is too small'
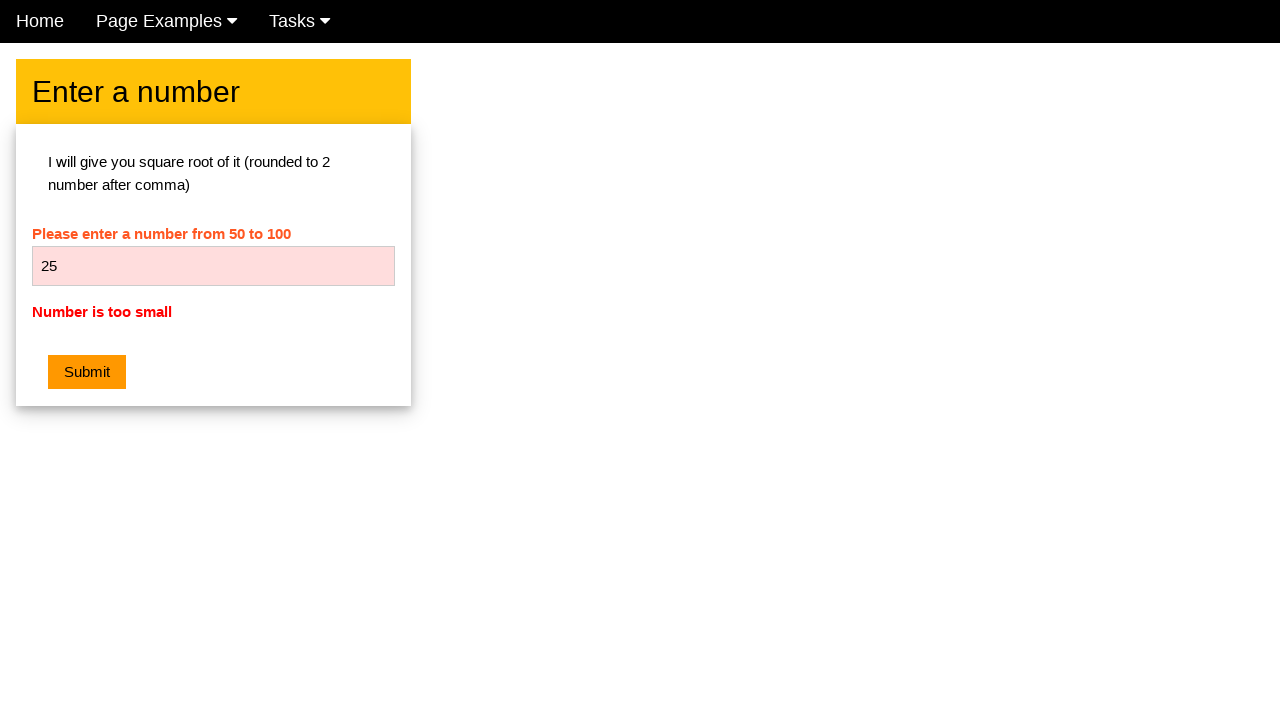

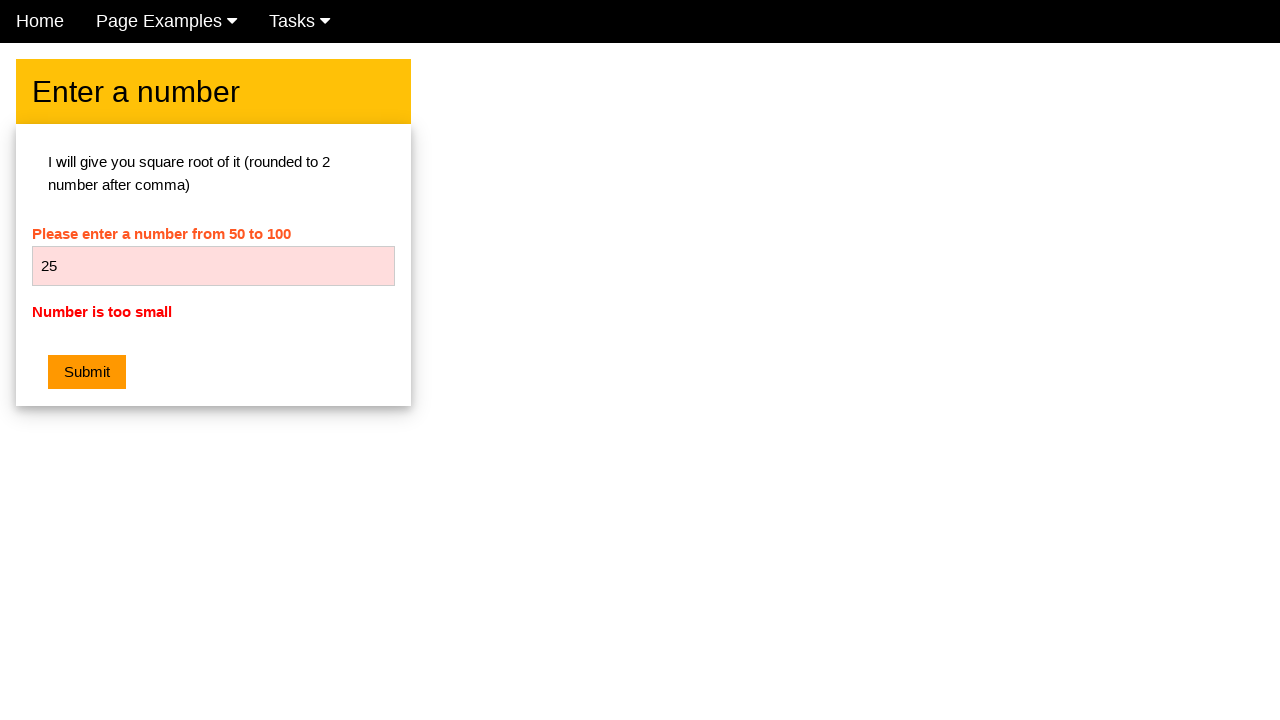